Navigates to OrangeHRM login page and verifies that the company logo is displayed

Starting URL: https://opensource-demo.orangehrmlive.com/web/index.php/auth/login

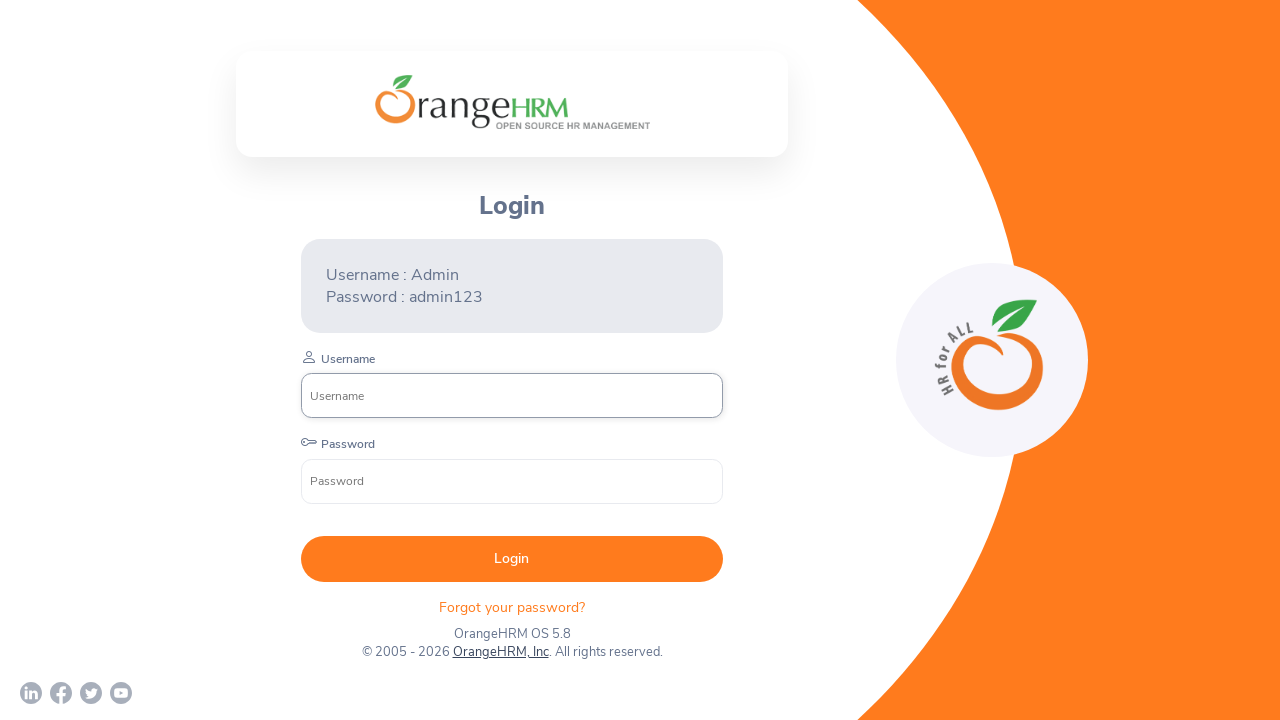

Navigated to OrangeHRM login page
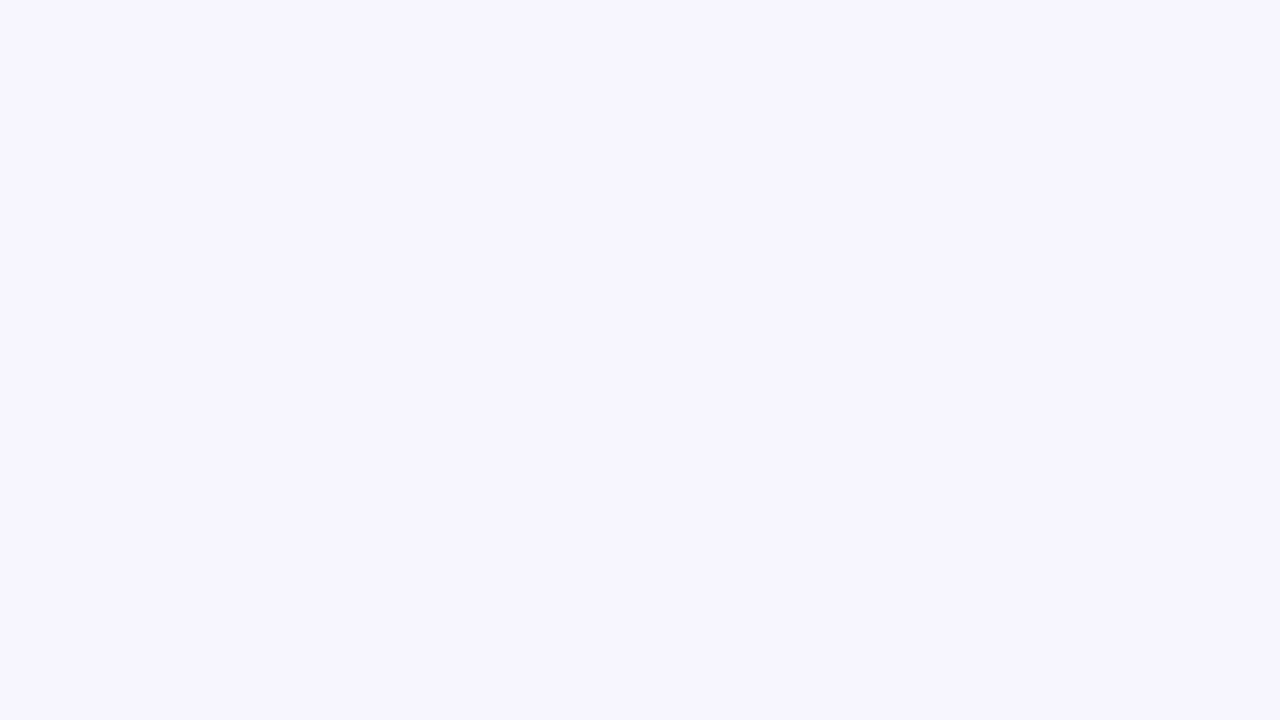

Waited for company logo element to load
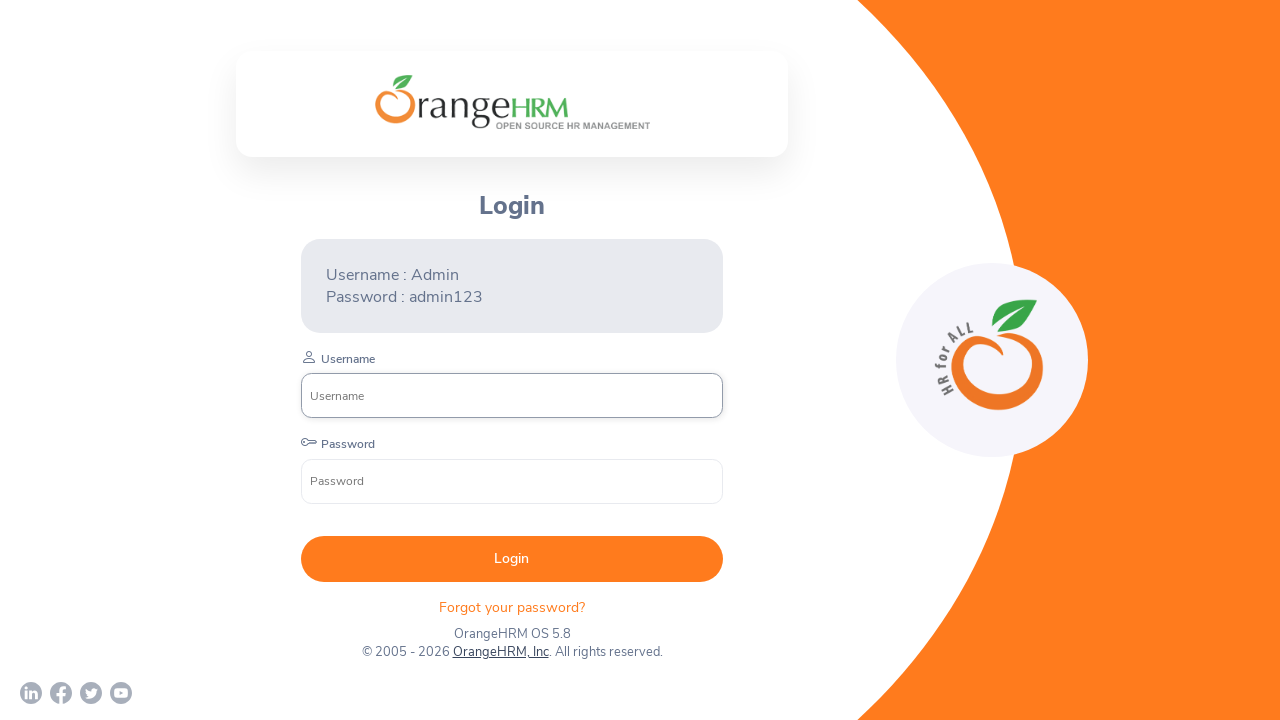

Located company logo element
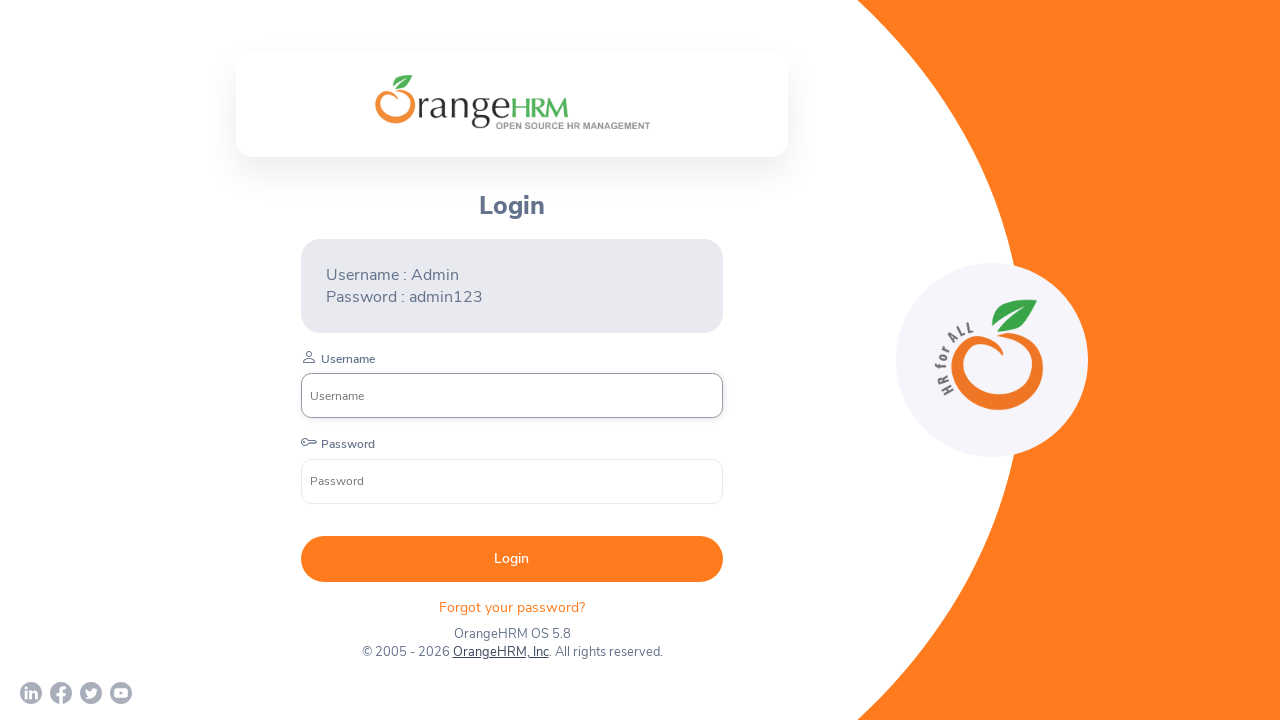

Verified company logo is visible
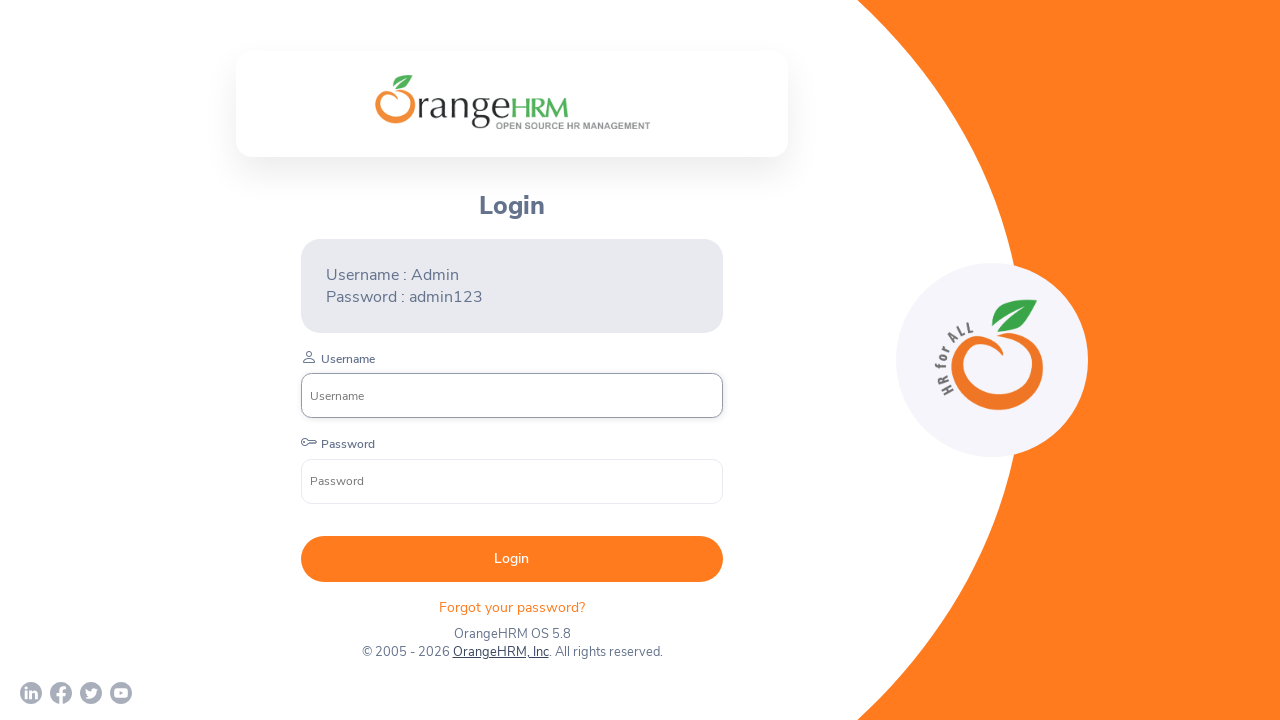

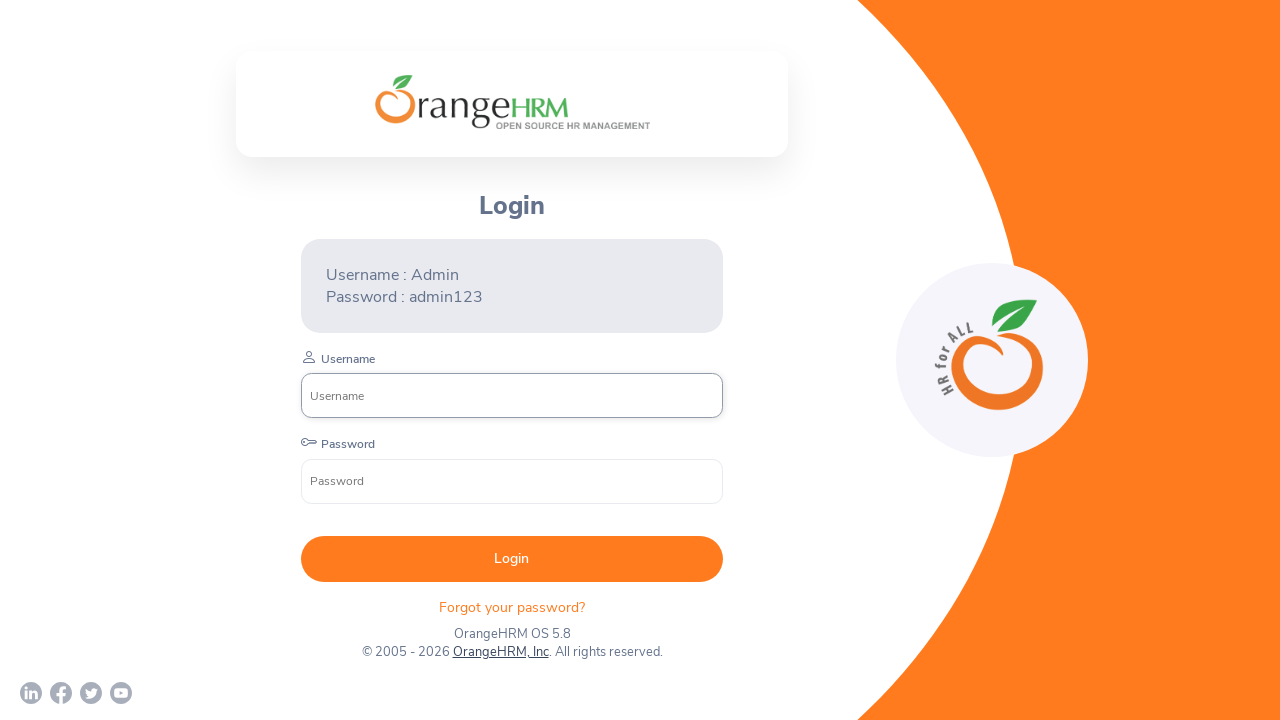